Tests three button interaction types: double click, right click, and regular click, verifying that each displays a confirmation message

Starting URL: https://demoqa.com/buttons

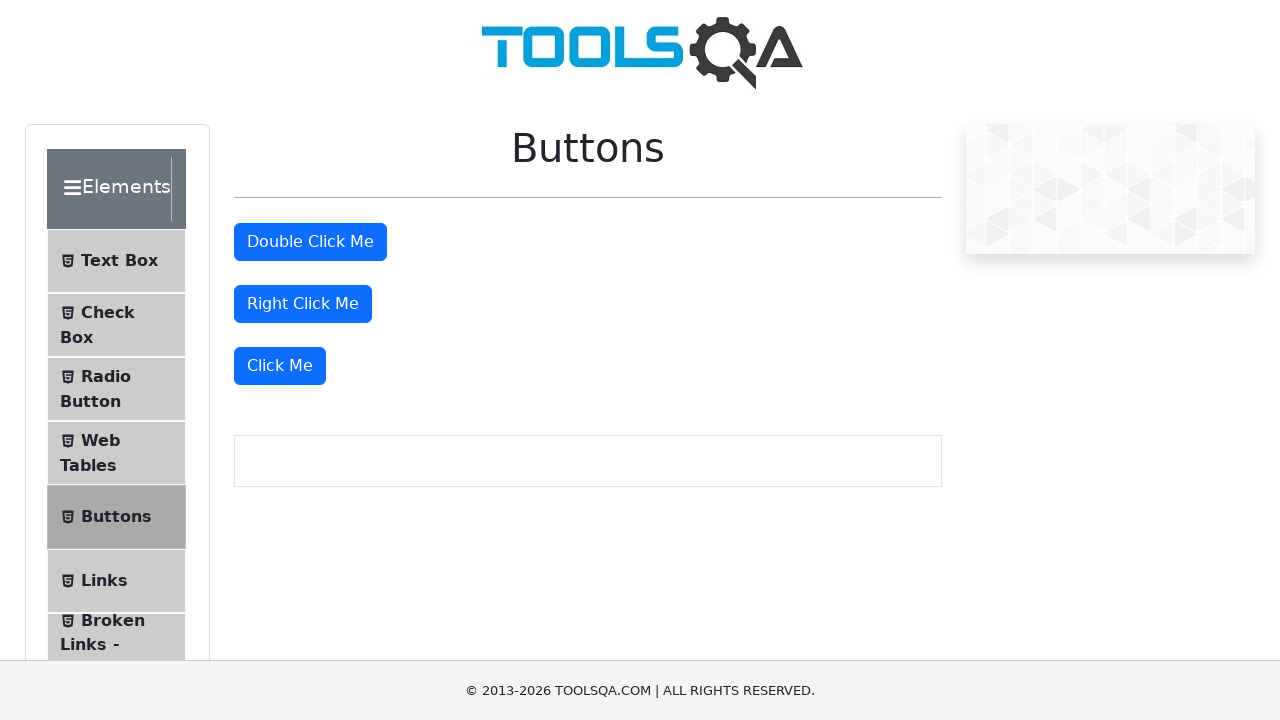

Double clicked the double click button at (310, 242) on #doubleClickBtn
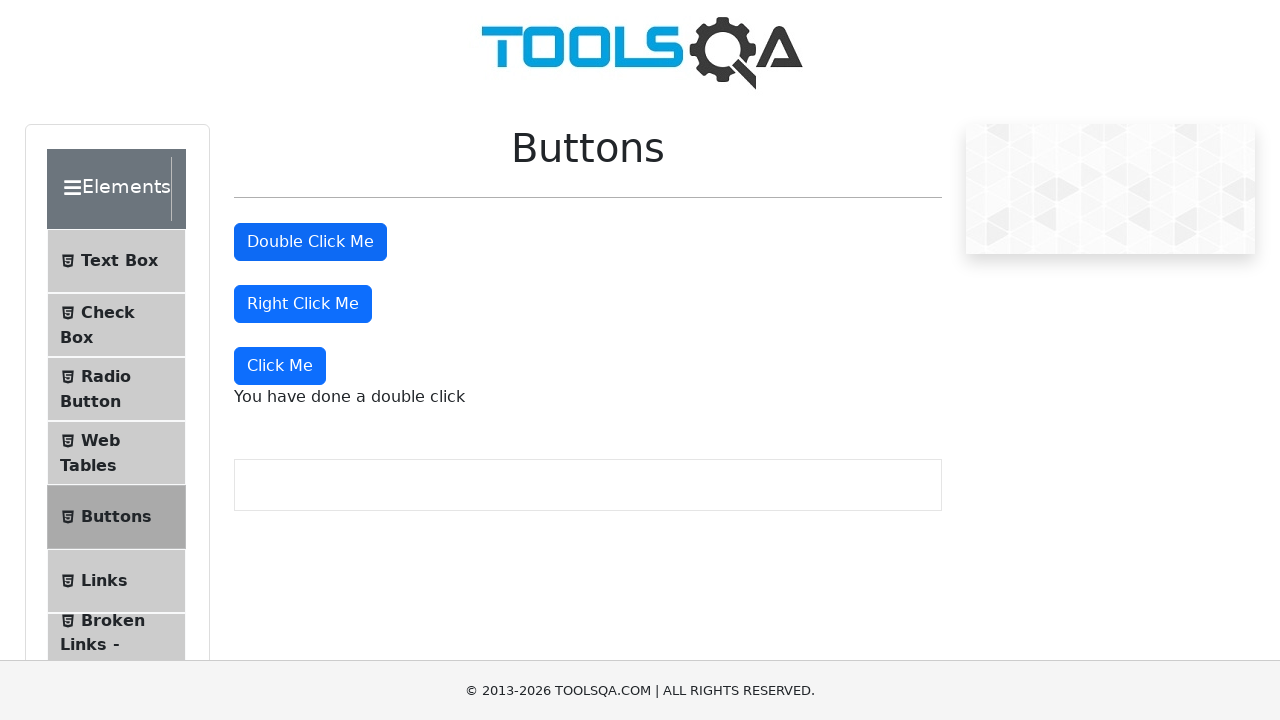

Double click message element became visible
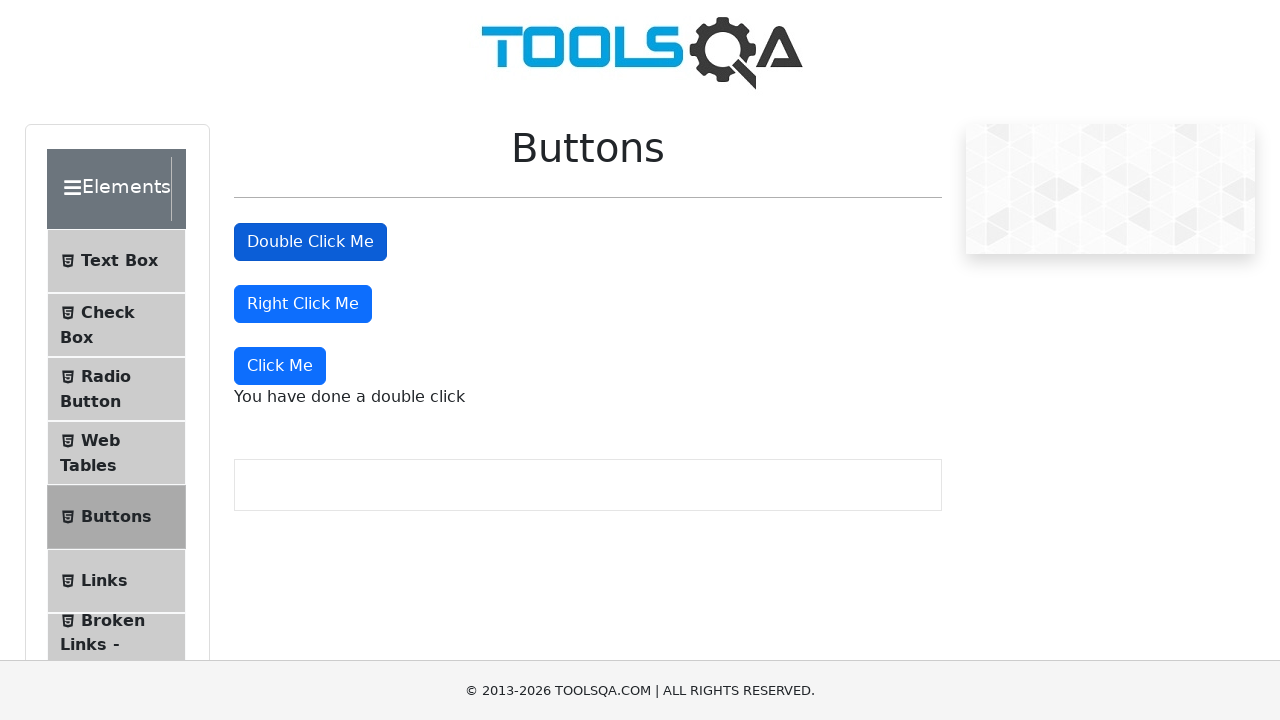

Verified double click message is visible
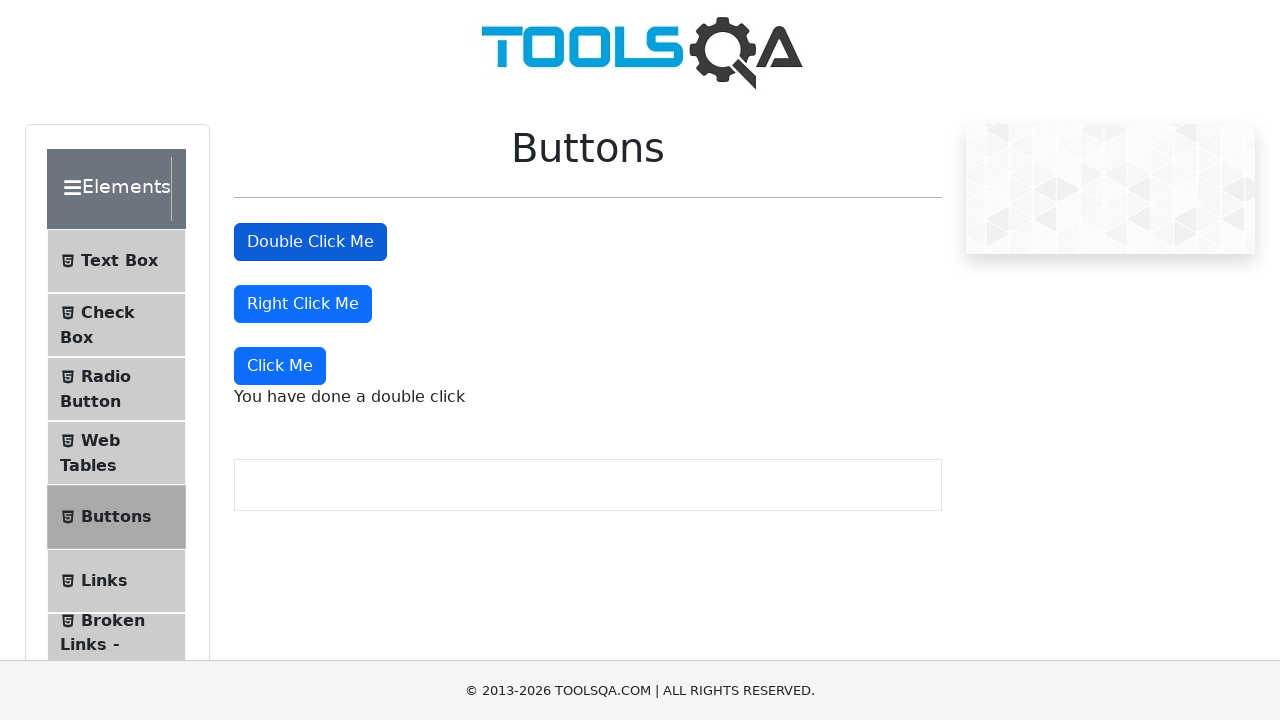

Right clicked the right click button at (303, 304) on #rightClickBtn
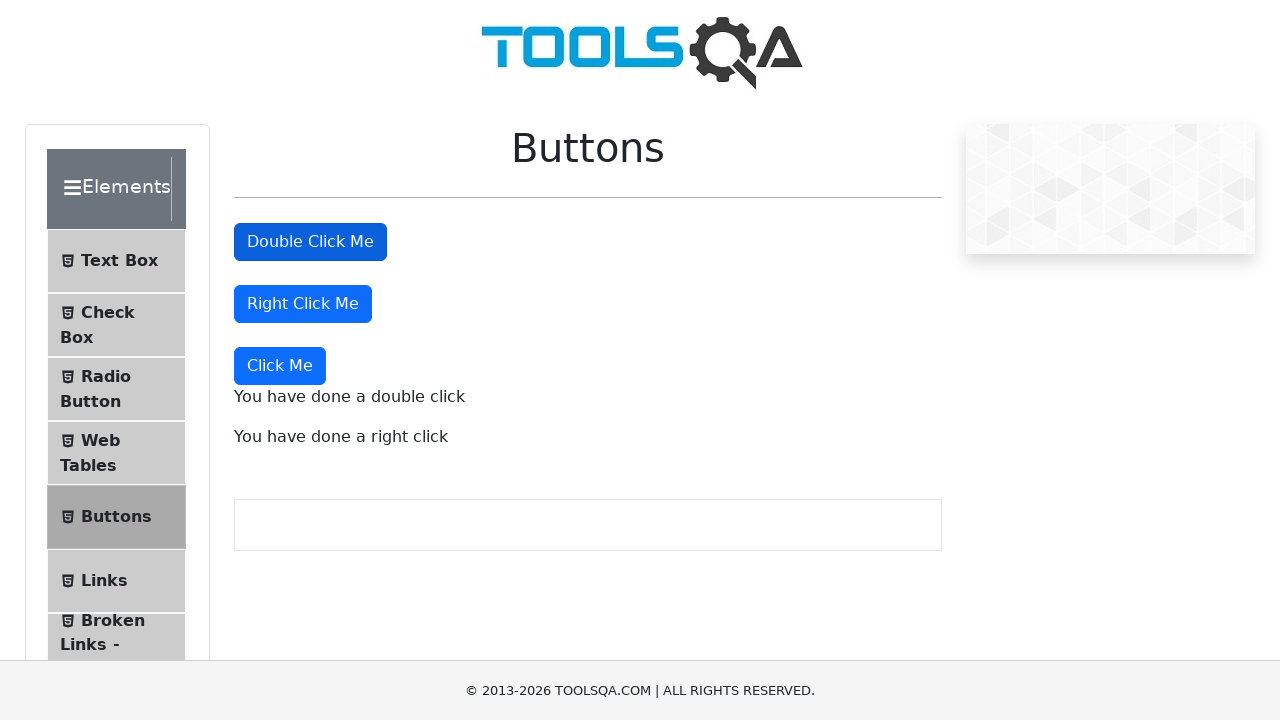

Right click message element became visible
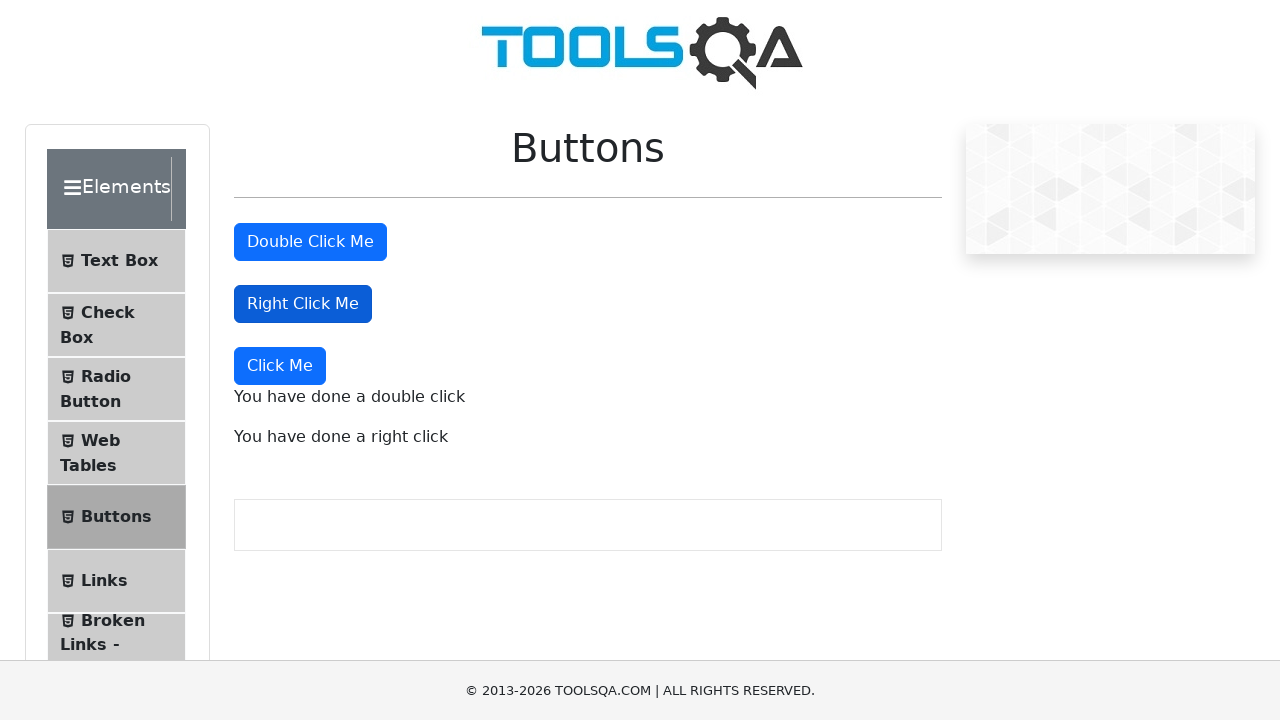

Verified right click message is visible
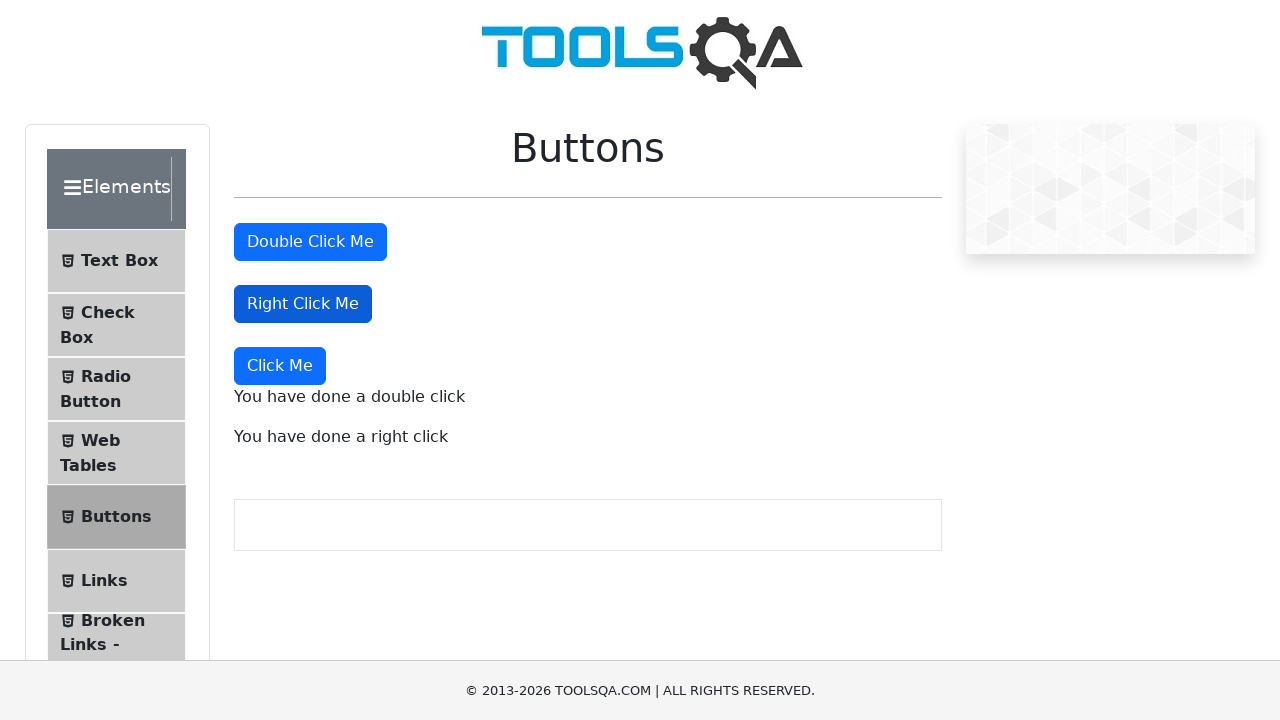

Clicked the 'Click Me' button at (280, 366) on xpath=//button[text()='Click Me']
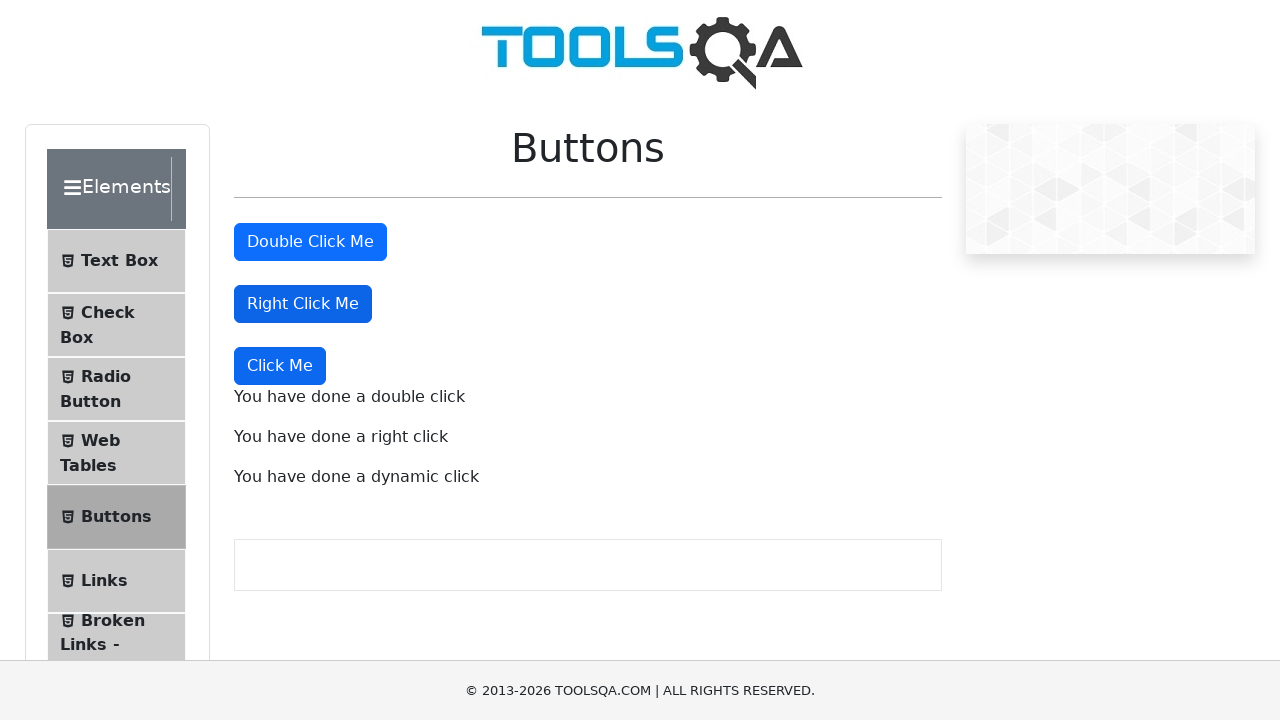

Dynamic click message element became visible
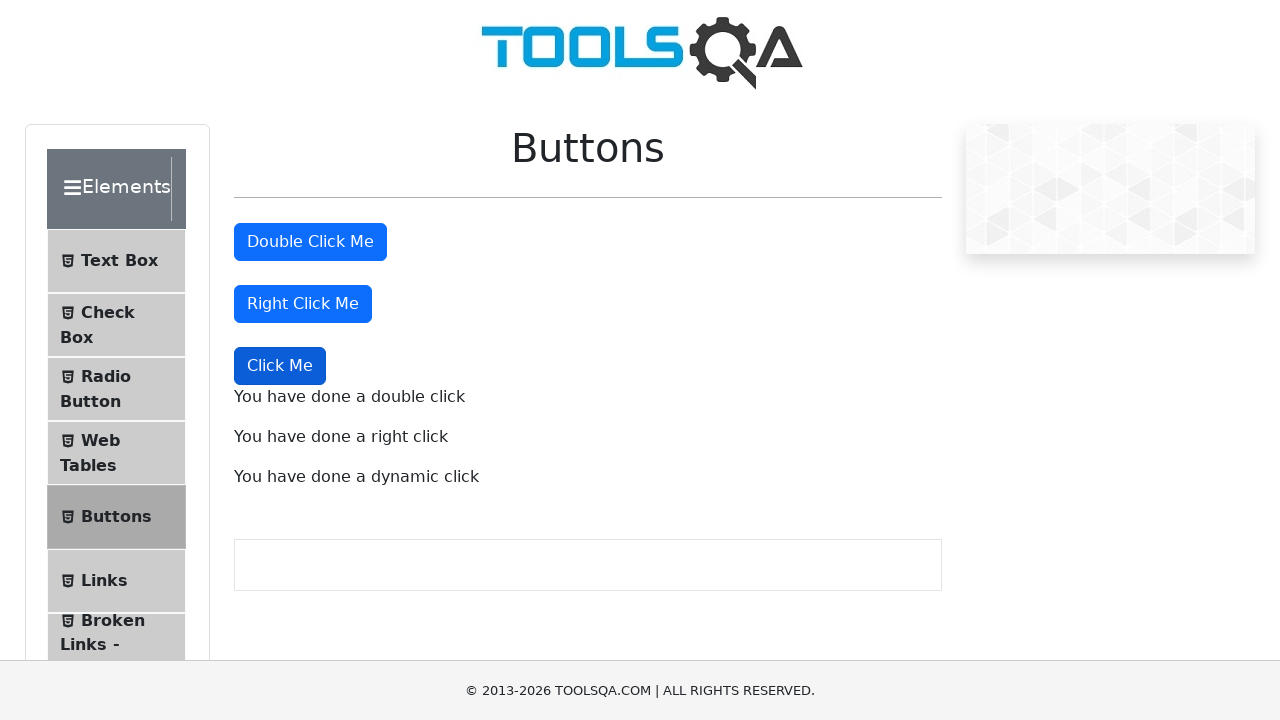

Verified dynamic click message is visible
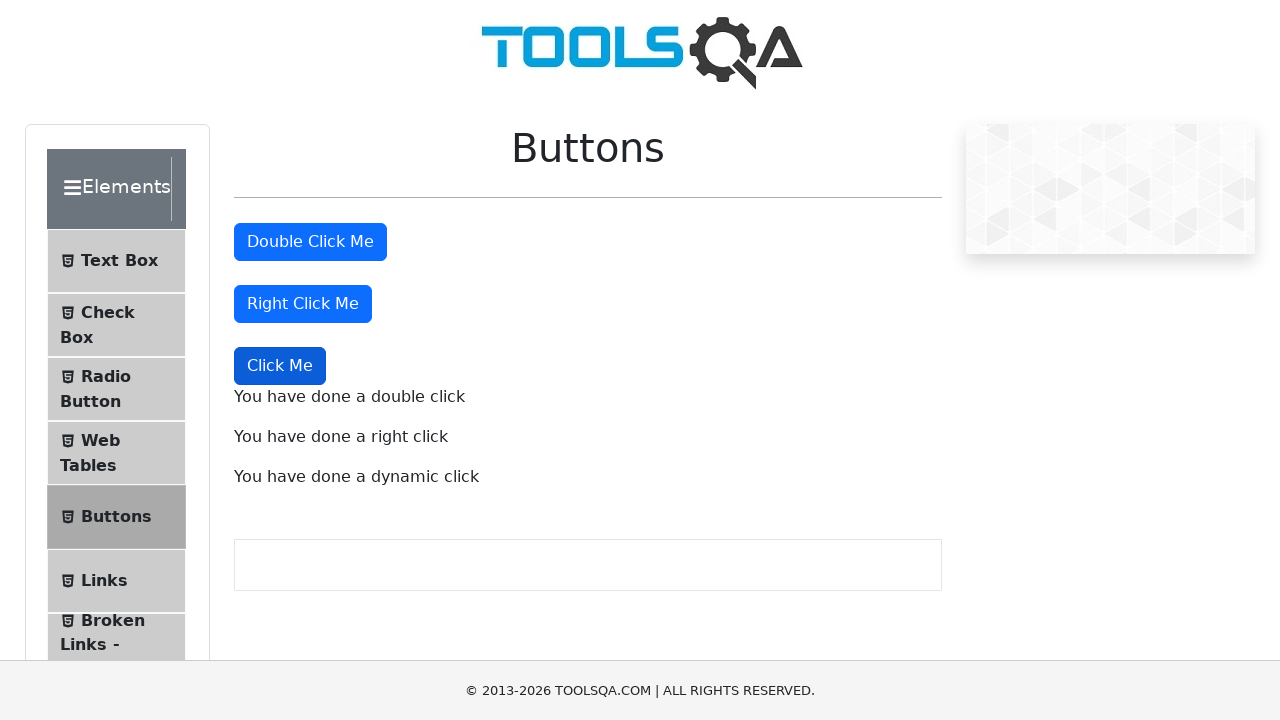

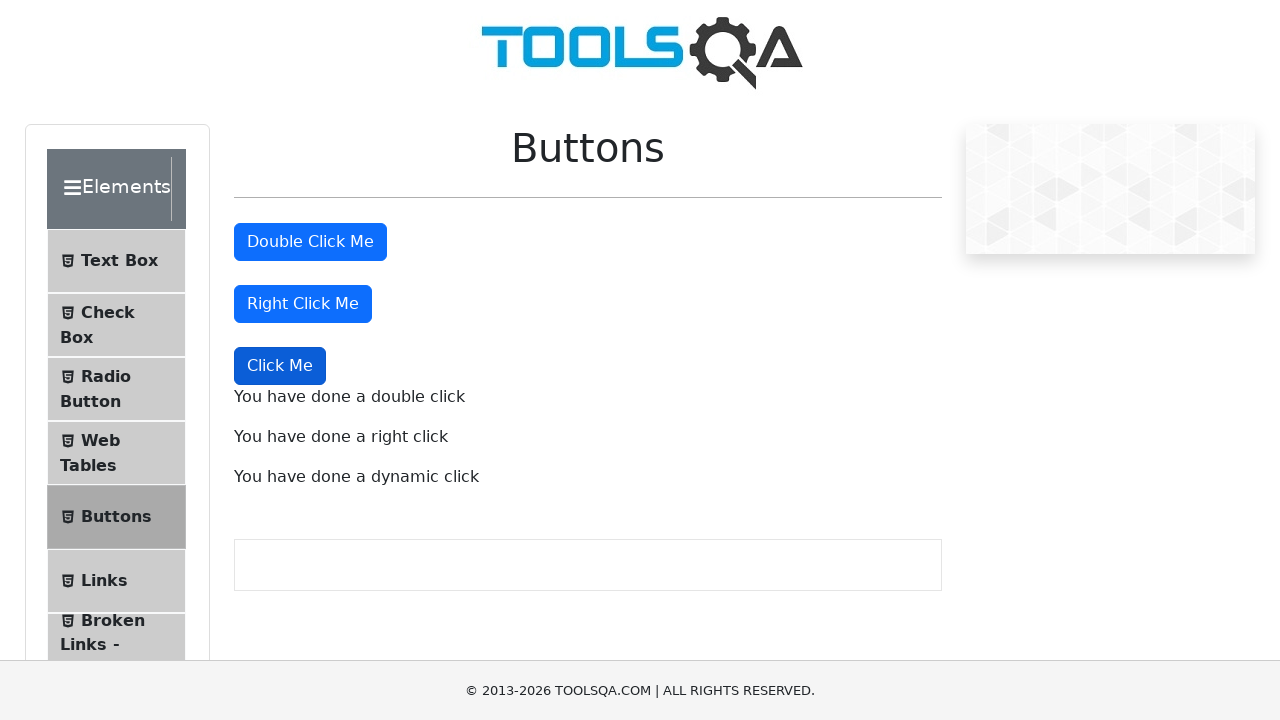